Tests checkbox detection on SpiceJet website by locating all checkboxes and verifying their selection states

Starting URL: https://www.spicejet.com

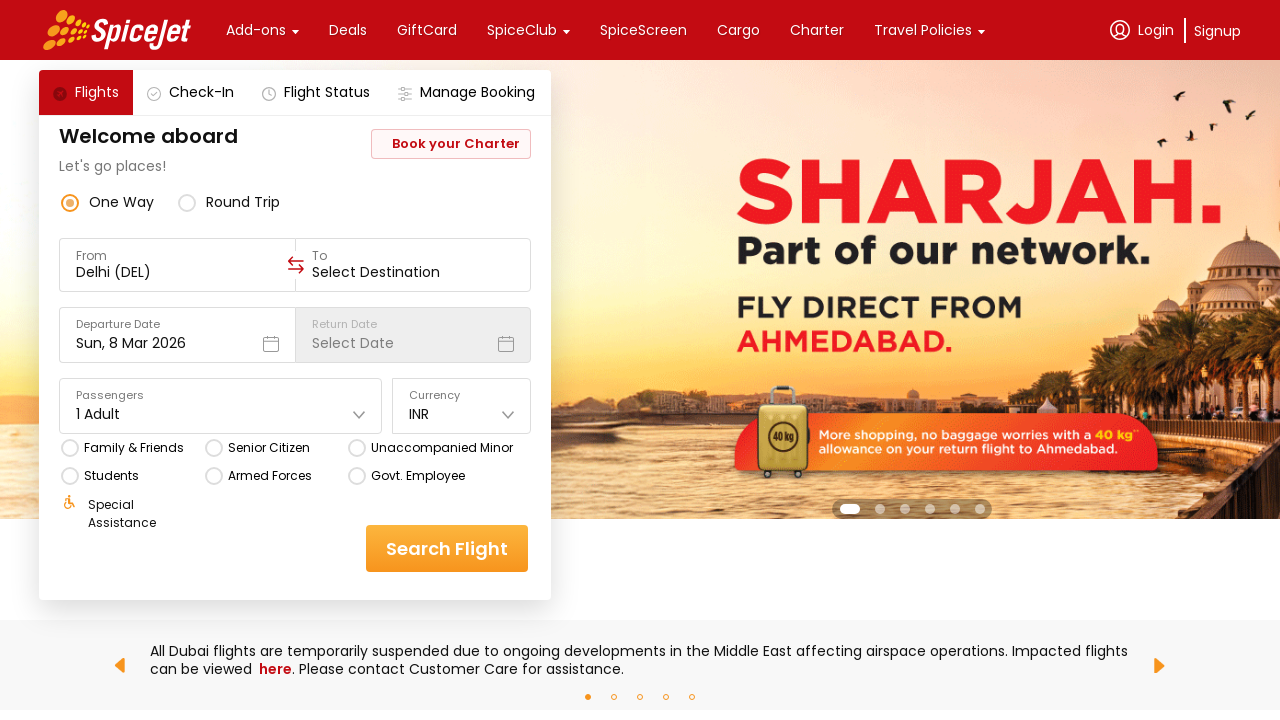

Waited for page to load (domcontentloaded state)
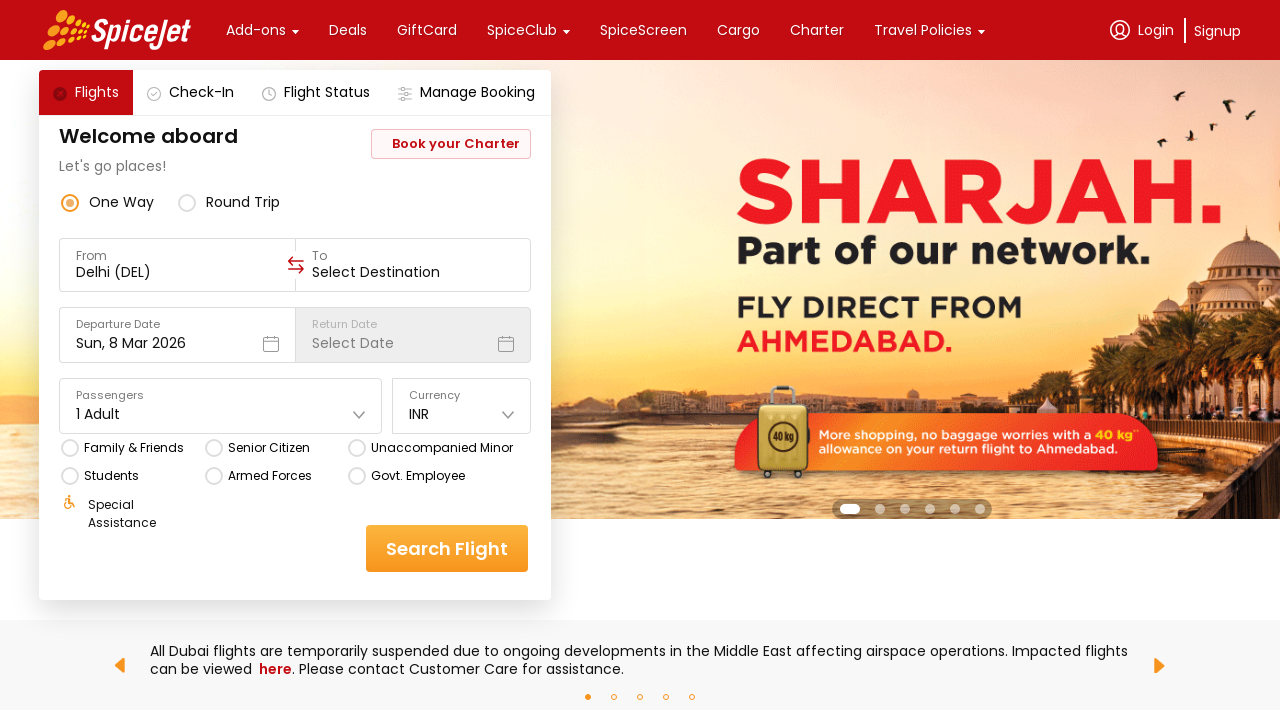

Located all checkboxes on SpiceJet website
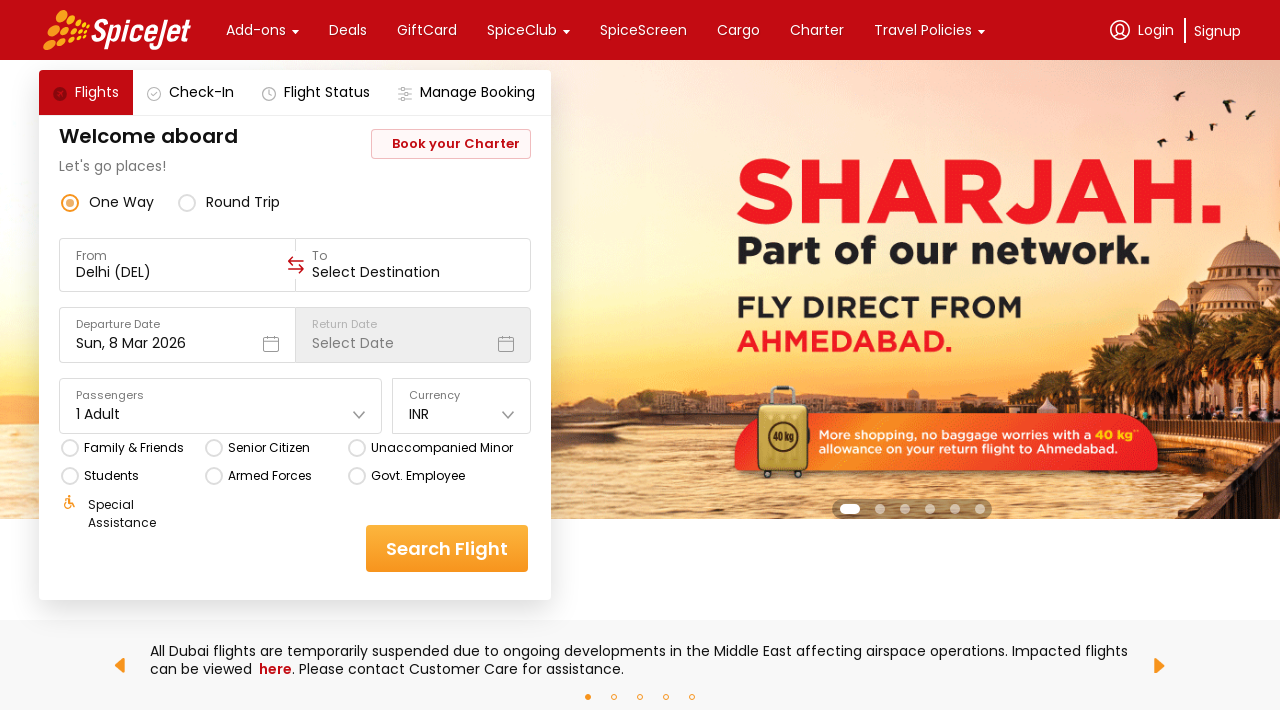

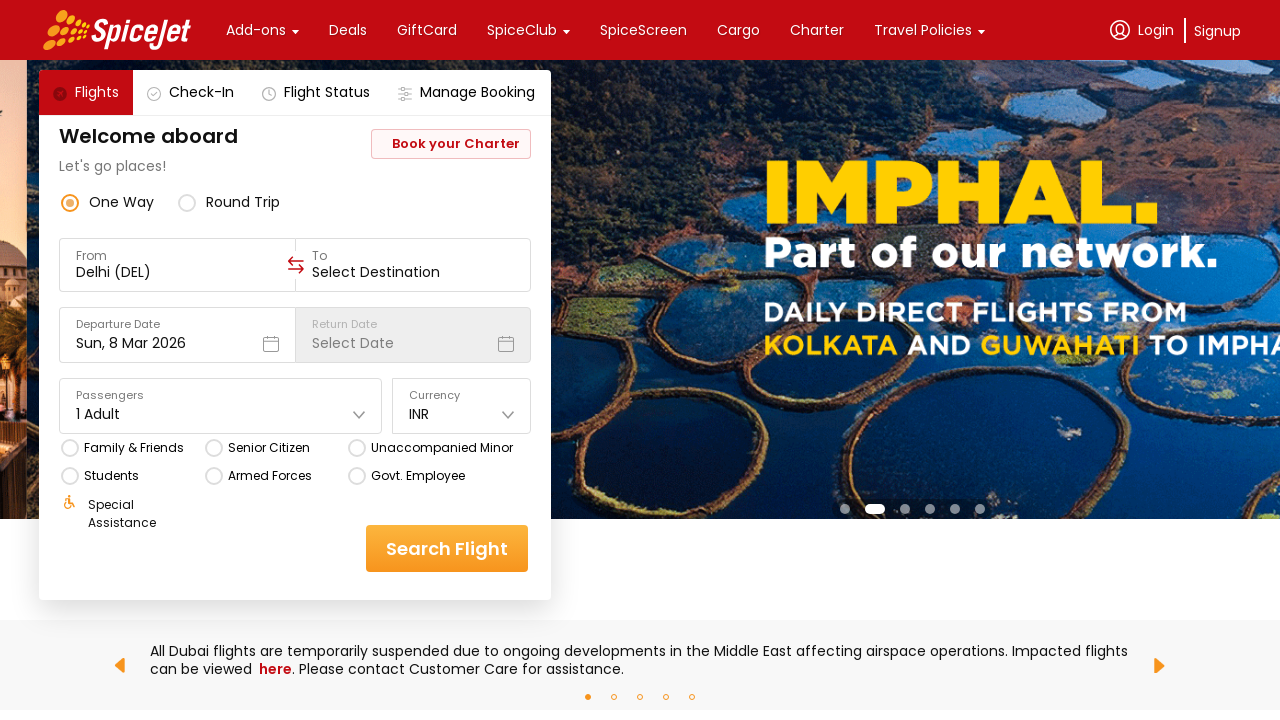